Tests Python.org search functionality by entering "pycon" in the search field and submitting the form, then verifying results are returned

Starting URL: http://www.python.org

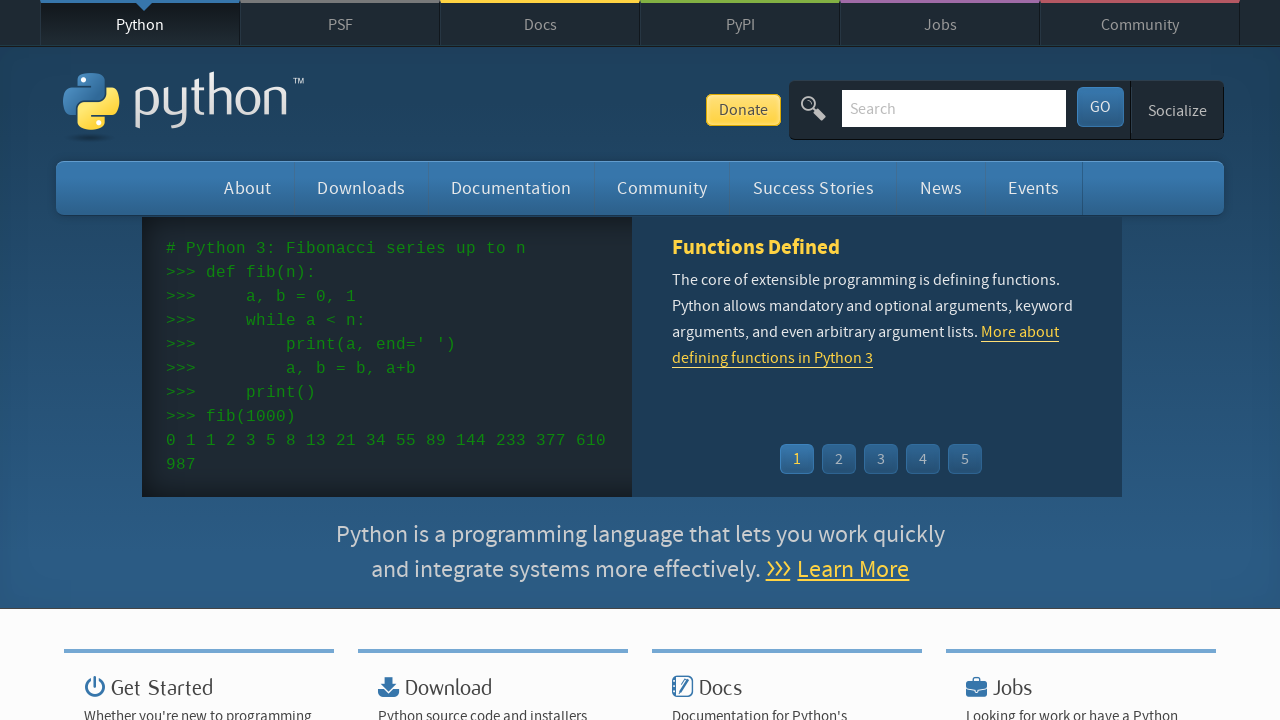

Filled search field with 'pycon' on input[name='q']
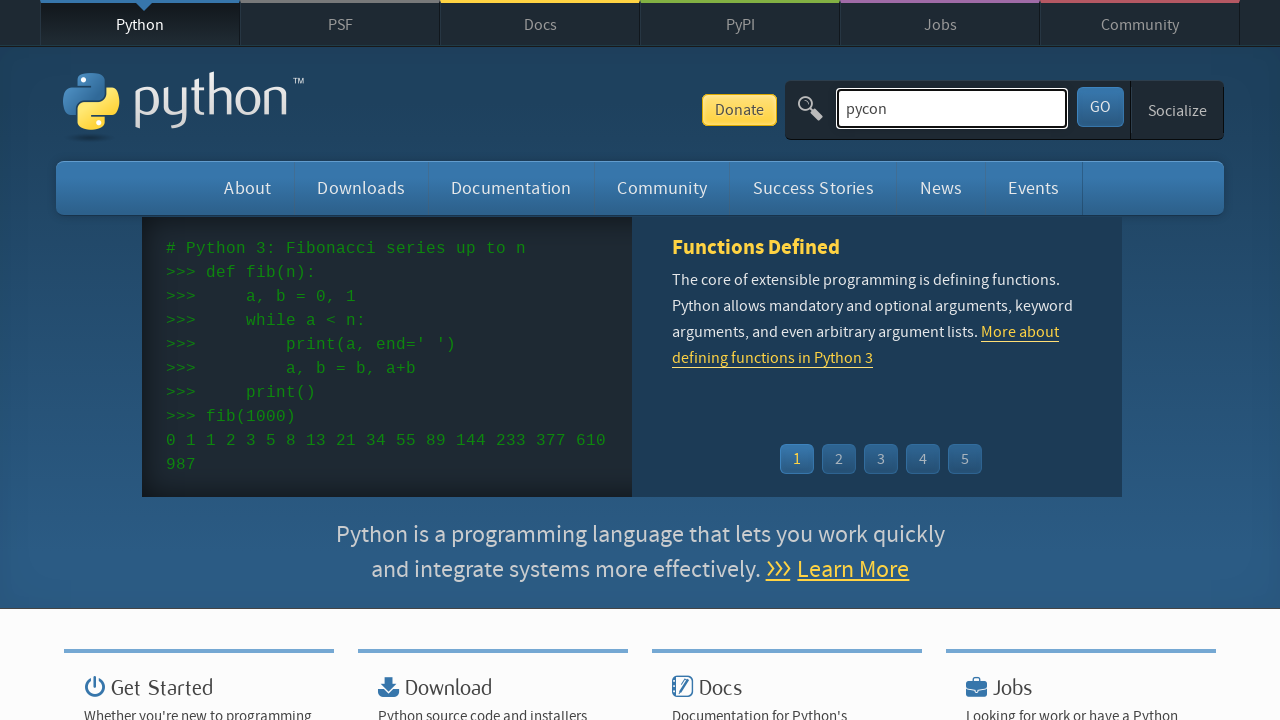

Pressed Enter to submit search form on input[name='q']
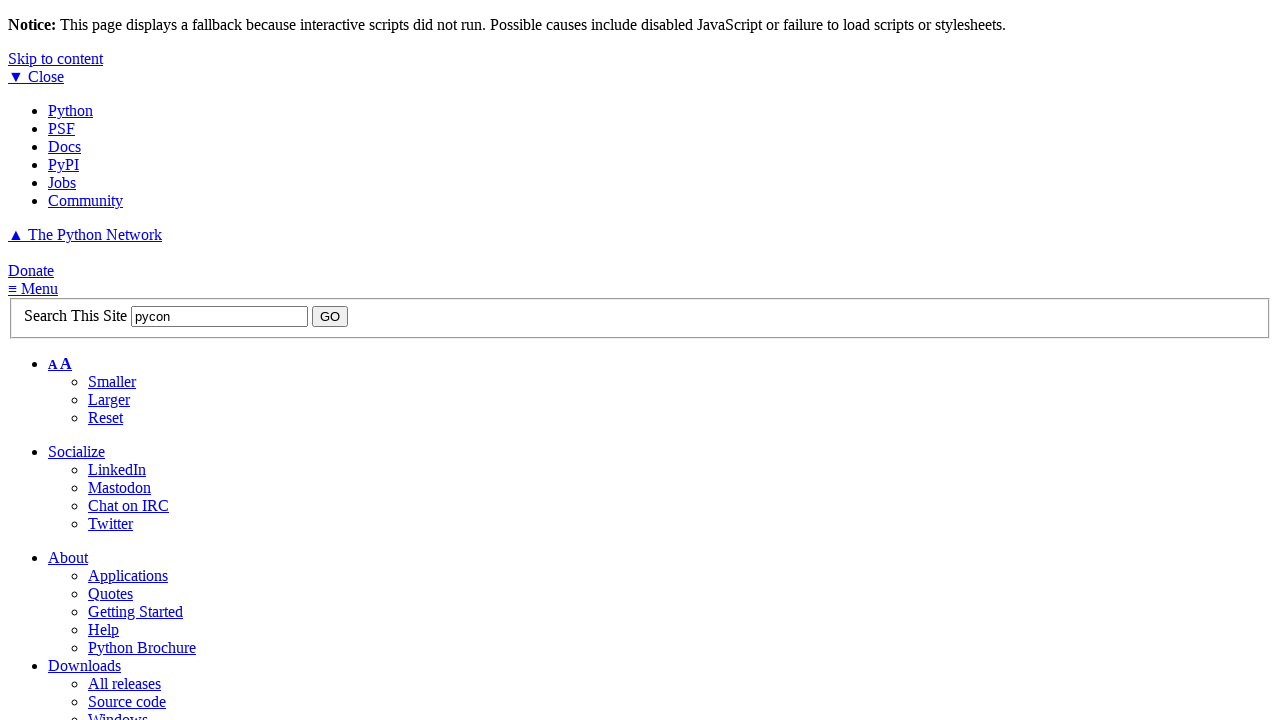

Search results page loaded successfully
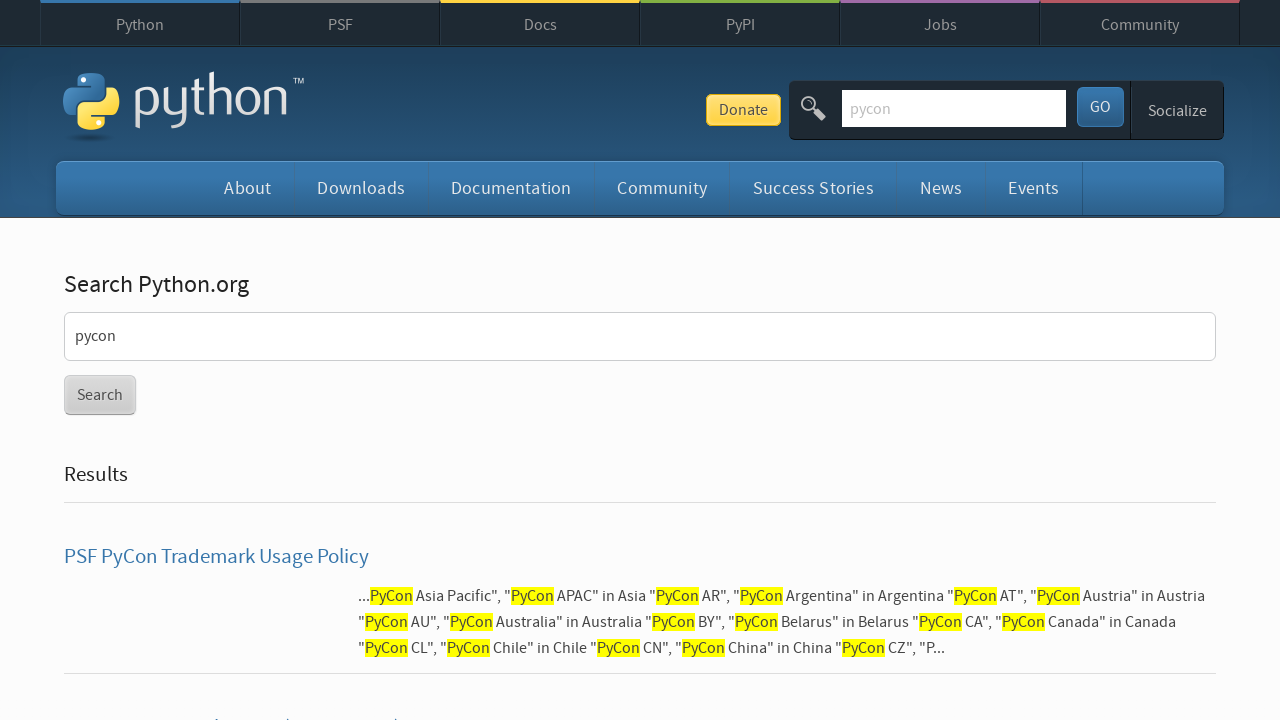

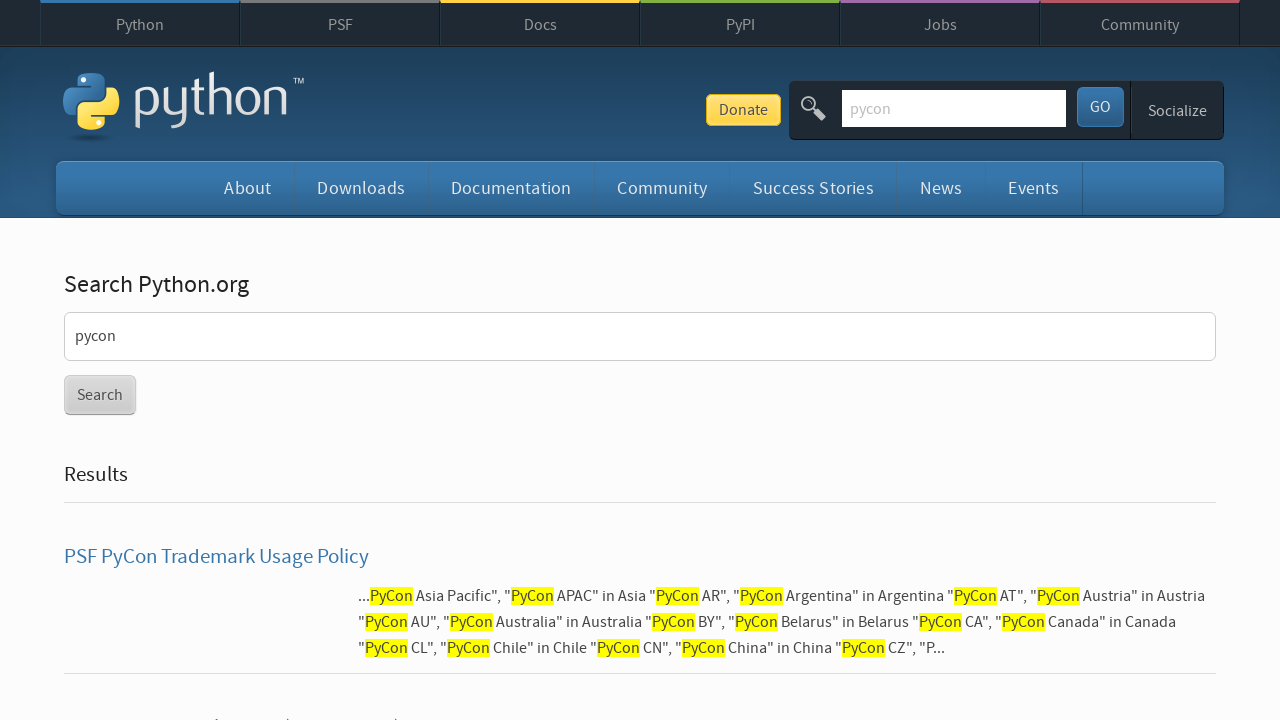